Tests flight booking functionality on BlazeDemo by selecting departure city (Mexico City) and destination city (London), then proceeding to choose a flight from the results.

Starting URL: http://blazedemo.com/

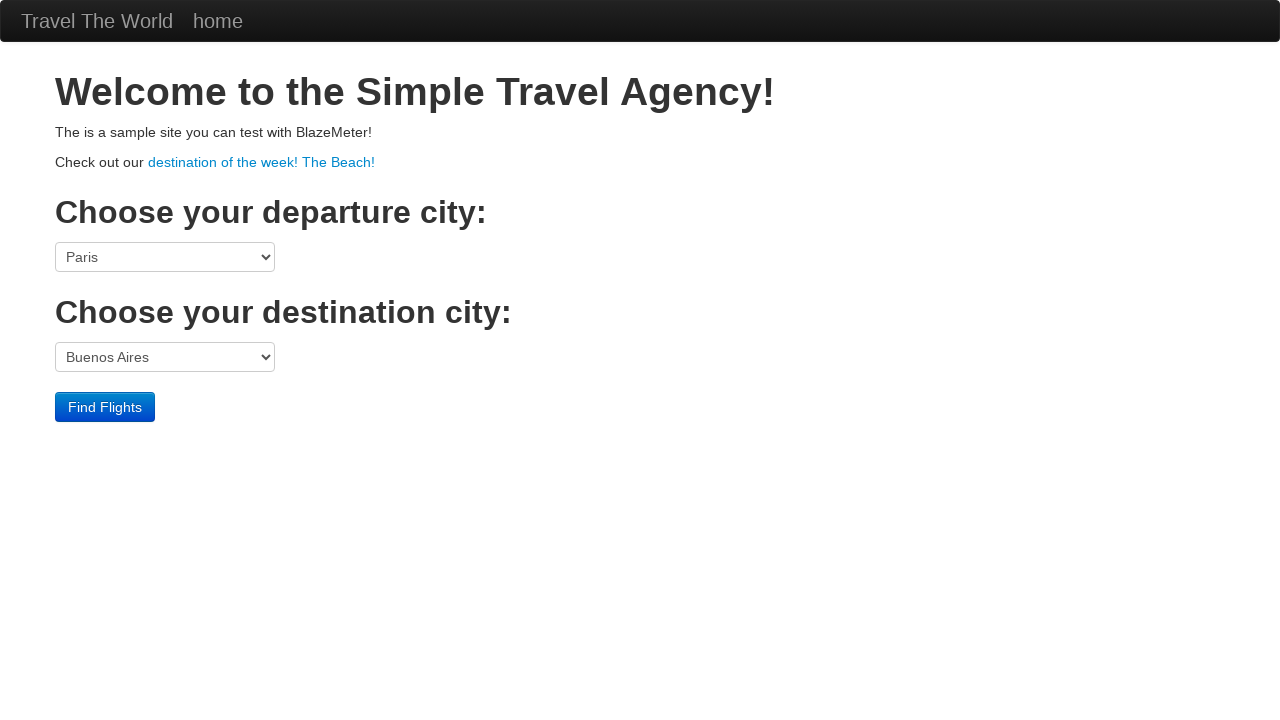

Selected Mexico City as departure city from dropdown on select[name='fromPort']
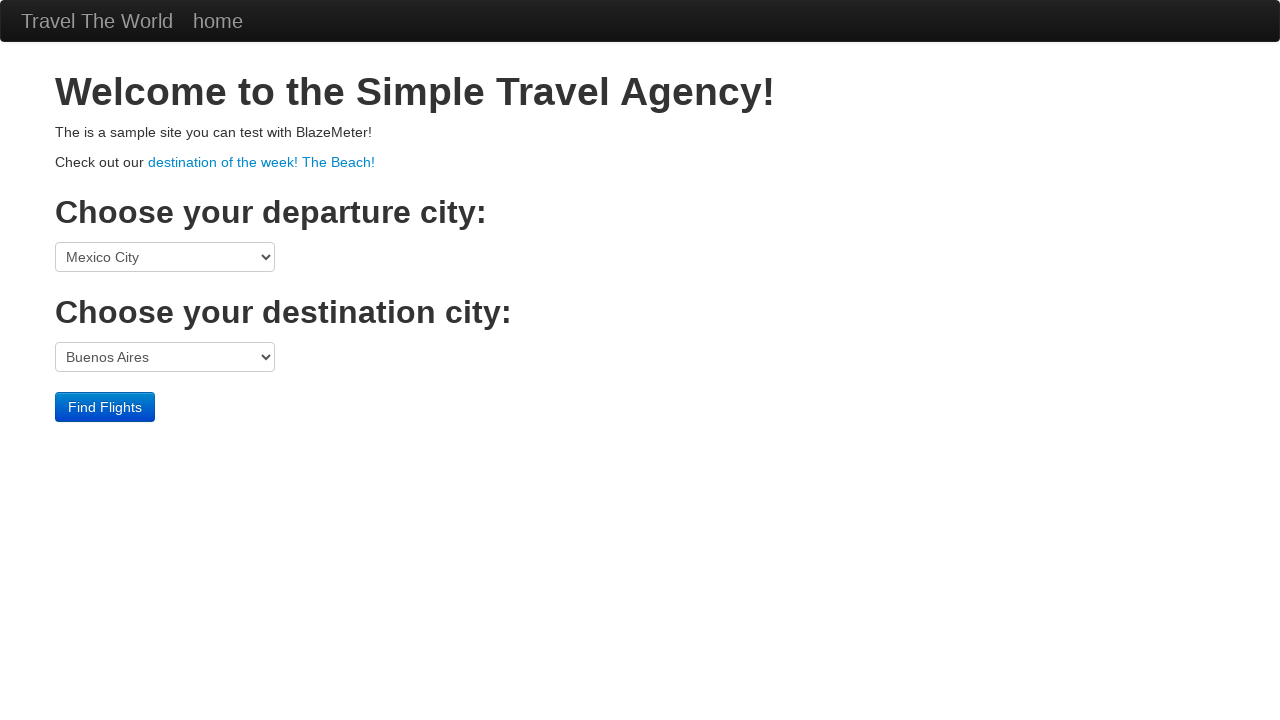

Selected London as destination city from dropdown on select[name='toPort']
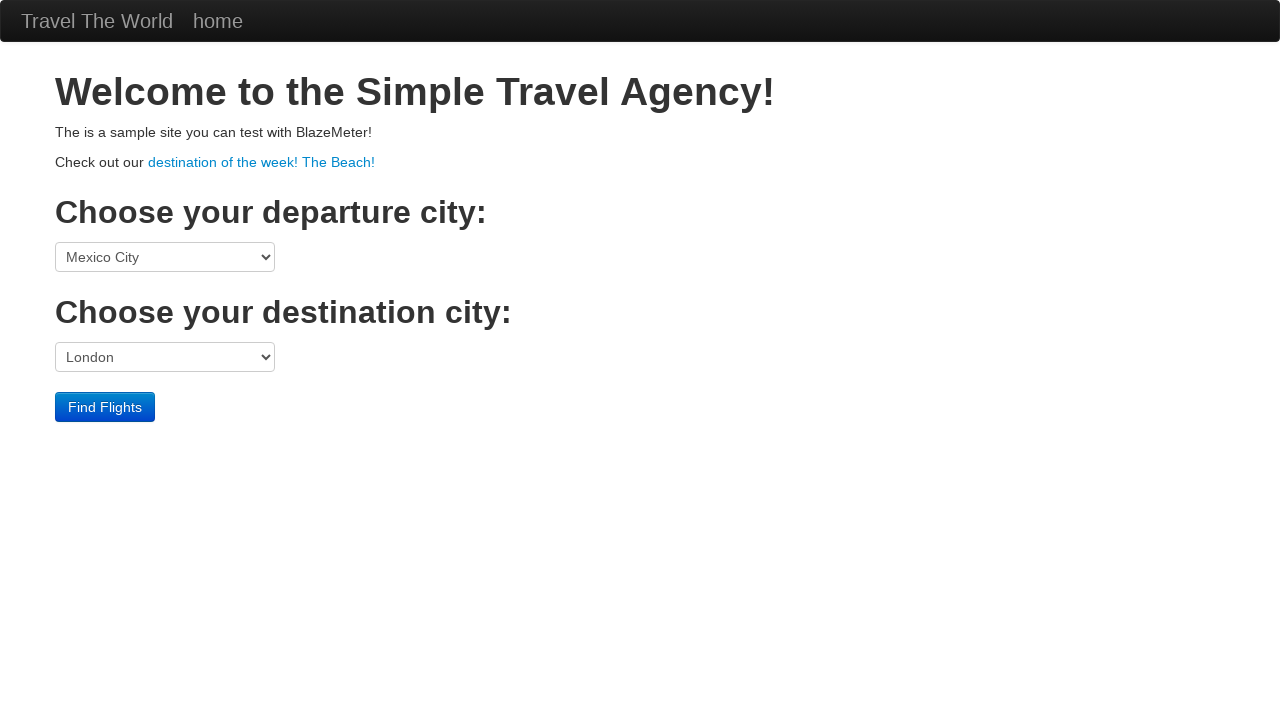

Clicked Find Flights submit button at (105, 407) on input[type='submit']
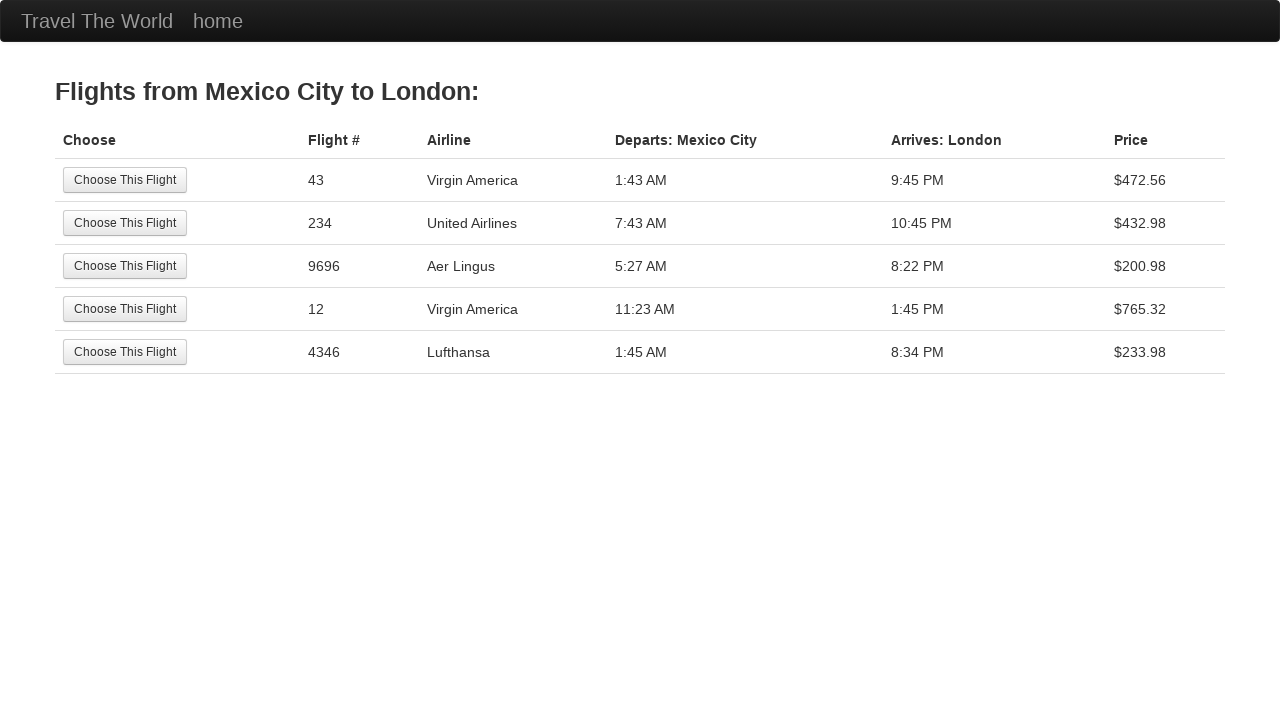

Flight results page loaded successfully
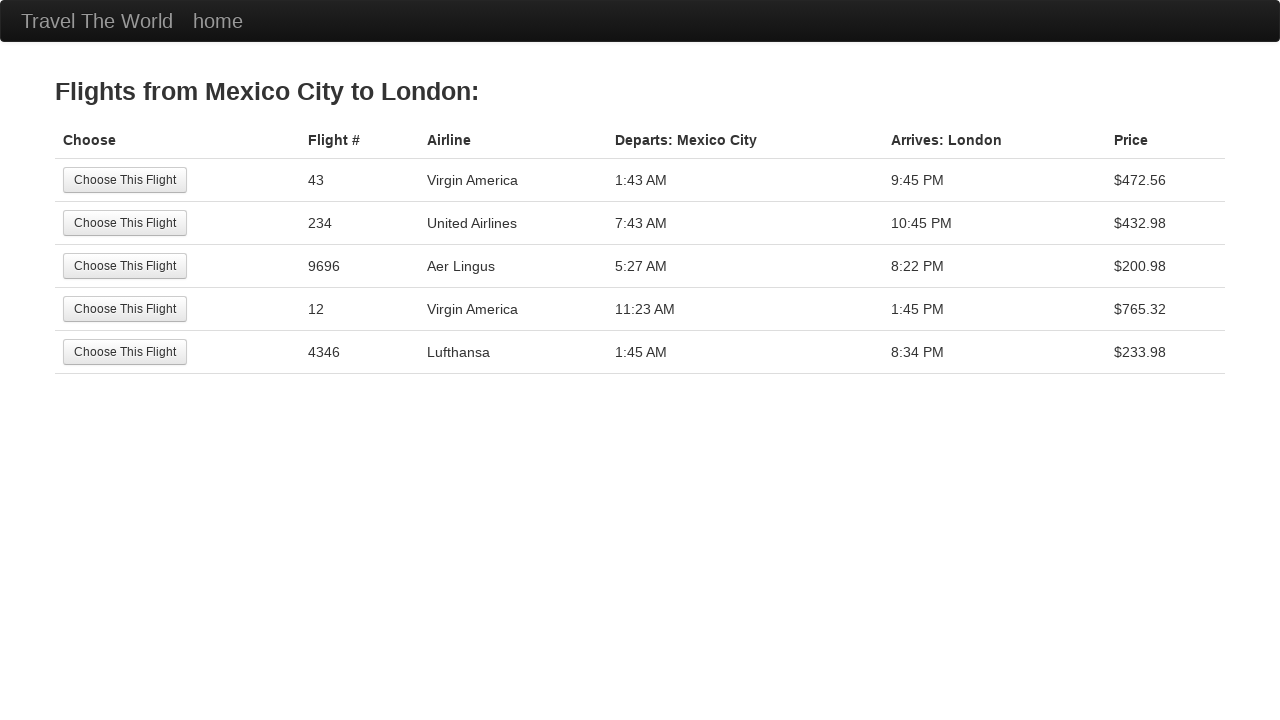

Selected first flight option from results at (125, 180) on (//input[@type='submit'])[1]
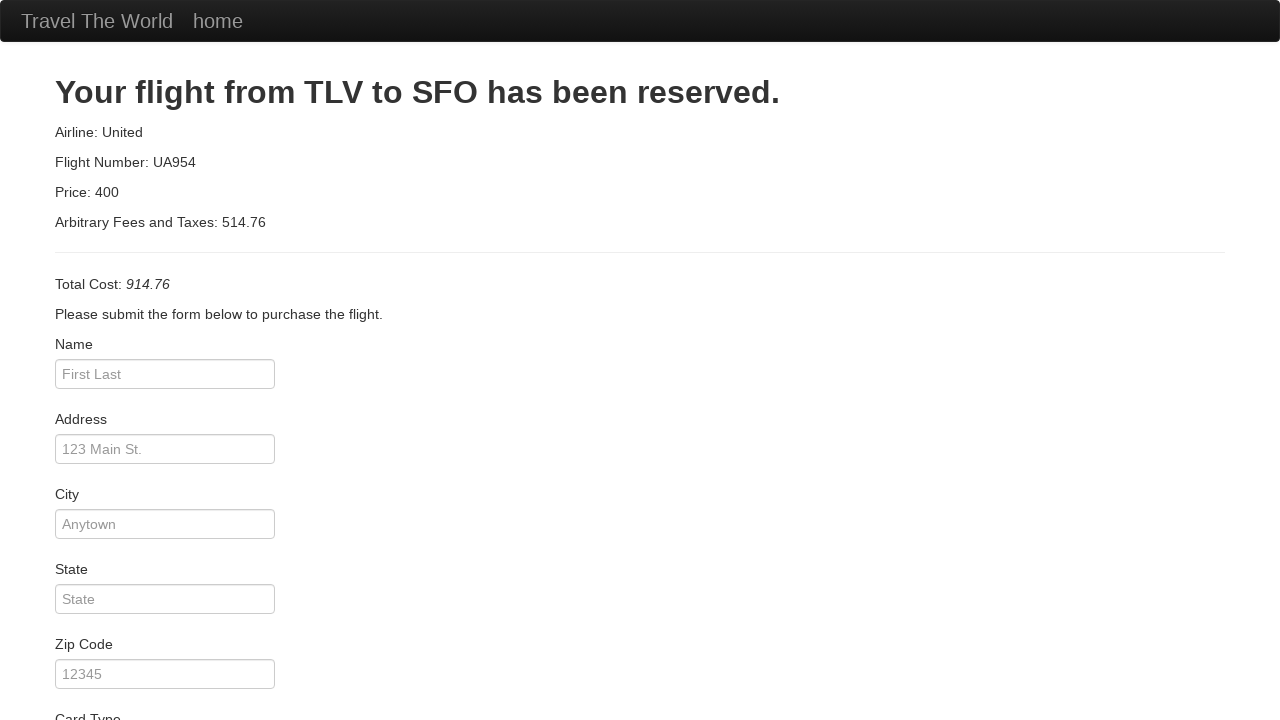

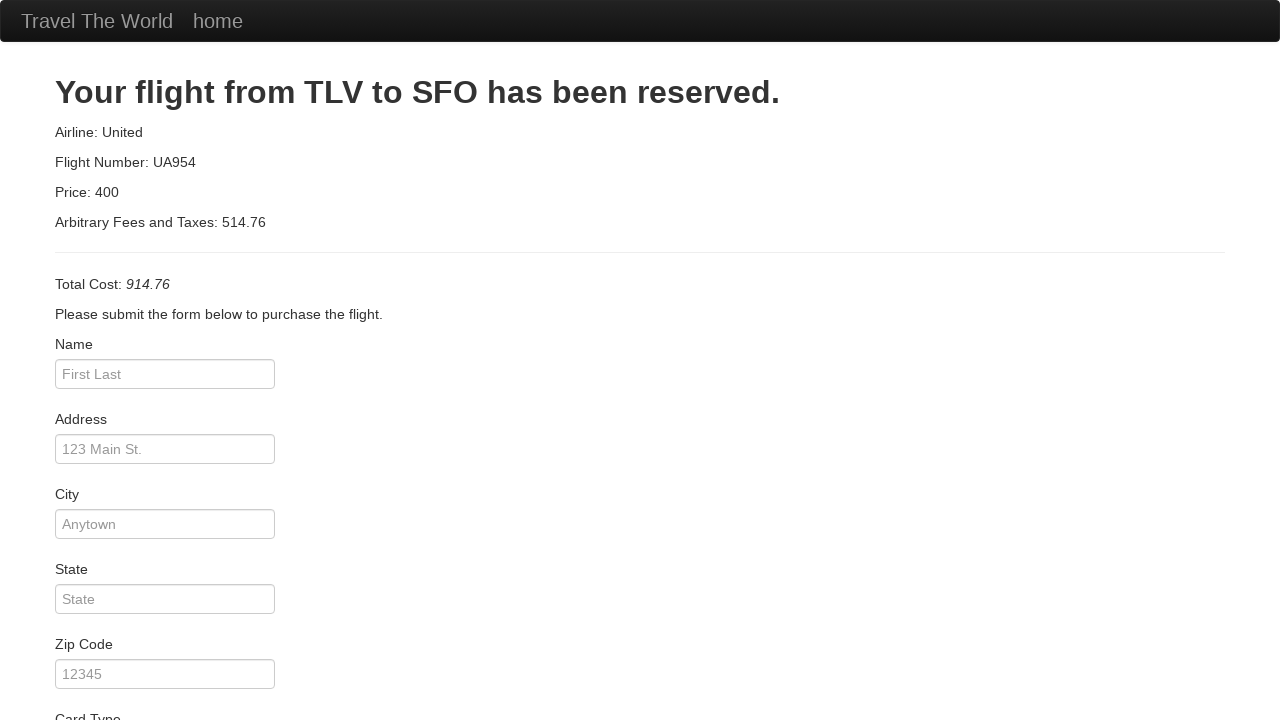